Tests checkbox interactions by selecting the last 3 checkboxes and then unchecking all selected checkboxes

Starting URL: https://testautomationpractice.blogspot.com/

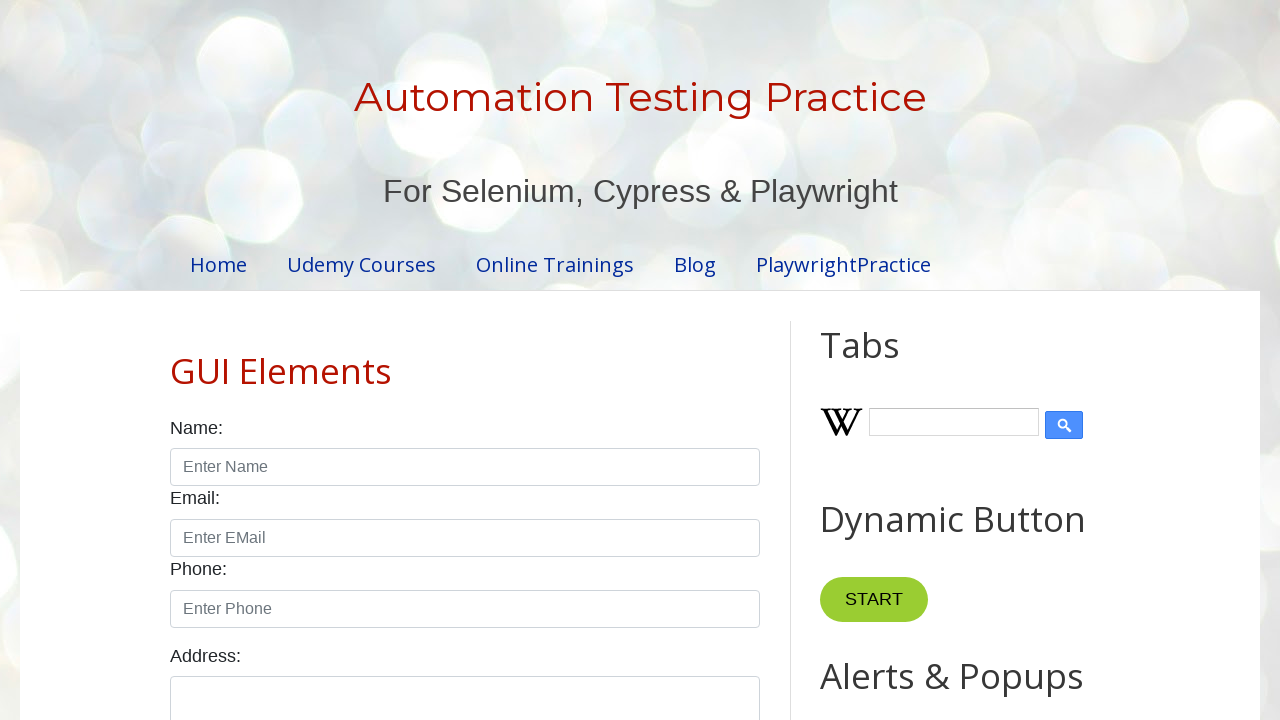

Navigated to test automation practice website
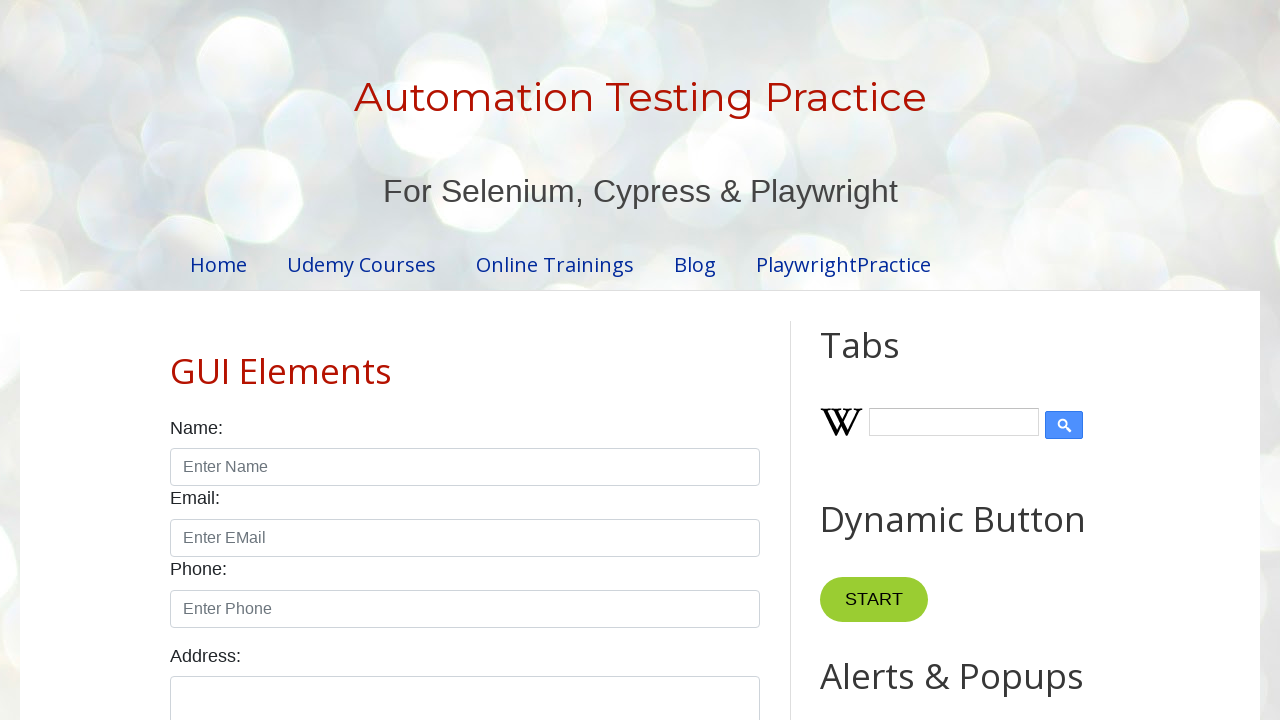

Located all checkboxes with form-check-input class
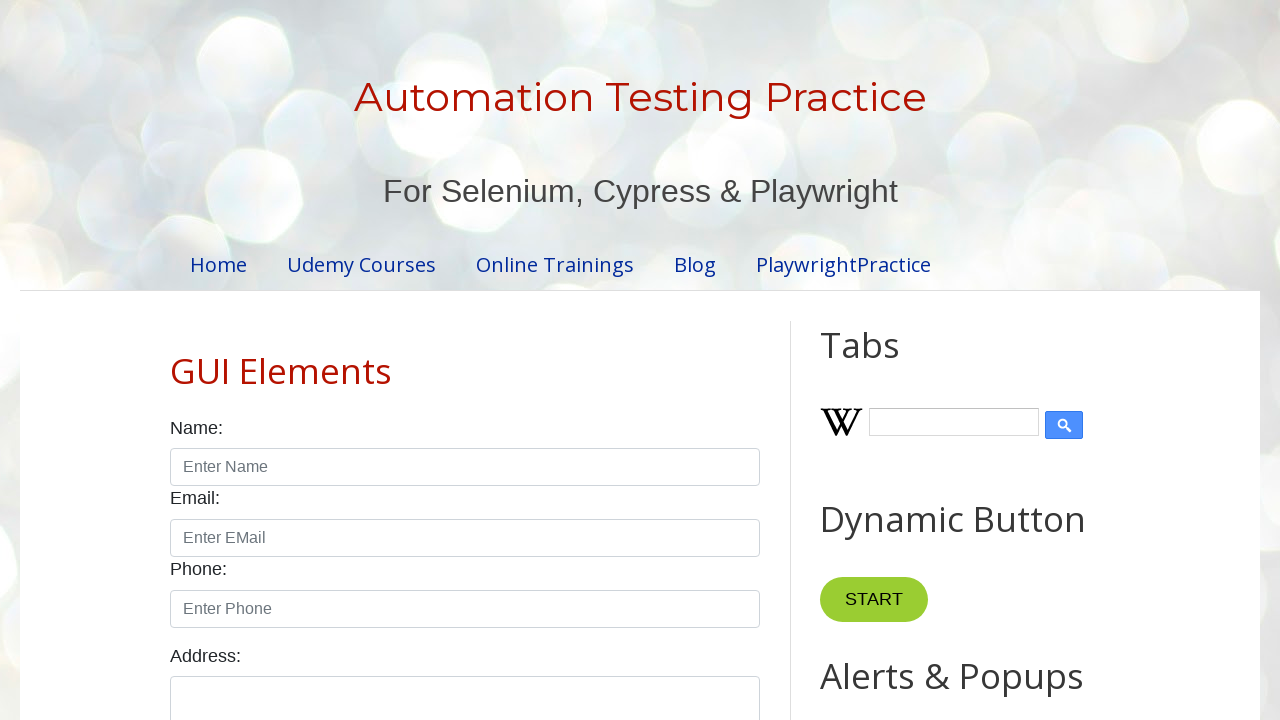

Selected checkbox at index 4 at (604, 360) on xpath=//input[@class='form-check-input' and @type='checkbox'] >> nth=4
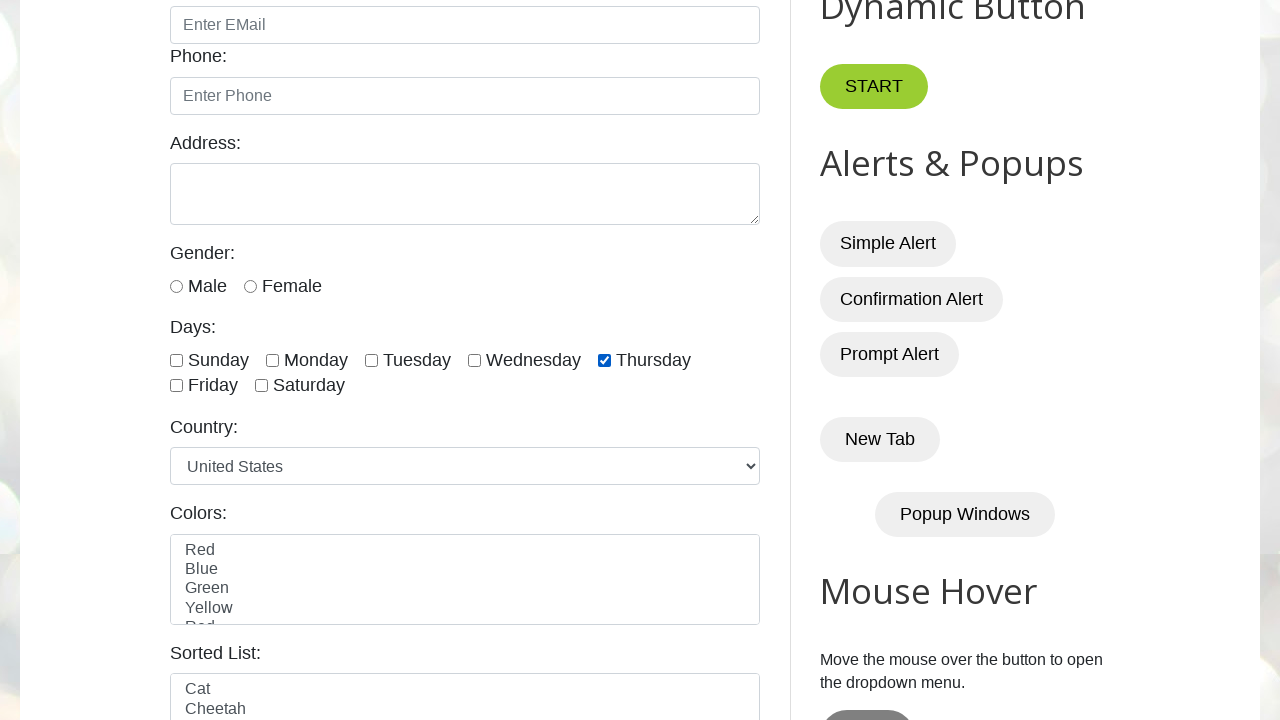

Selected checkbox at index 5 at (176, 386) on xpath=//input[@class='form-check-input' and @type='checkbox'] >> nth=5
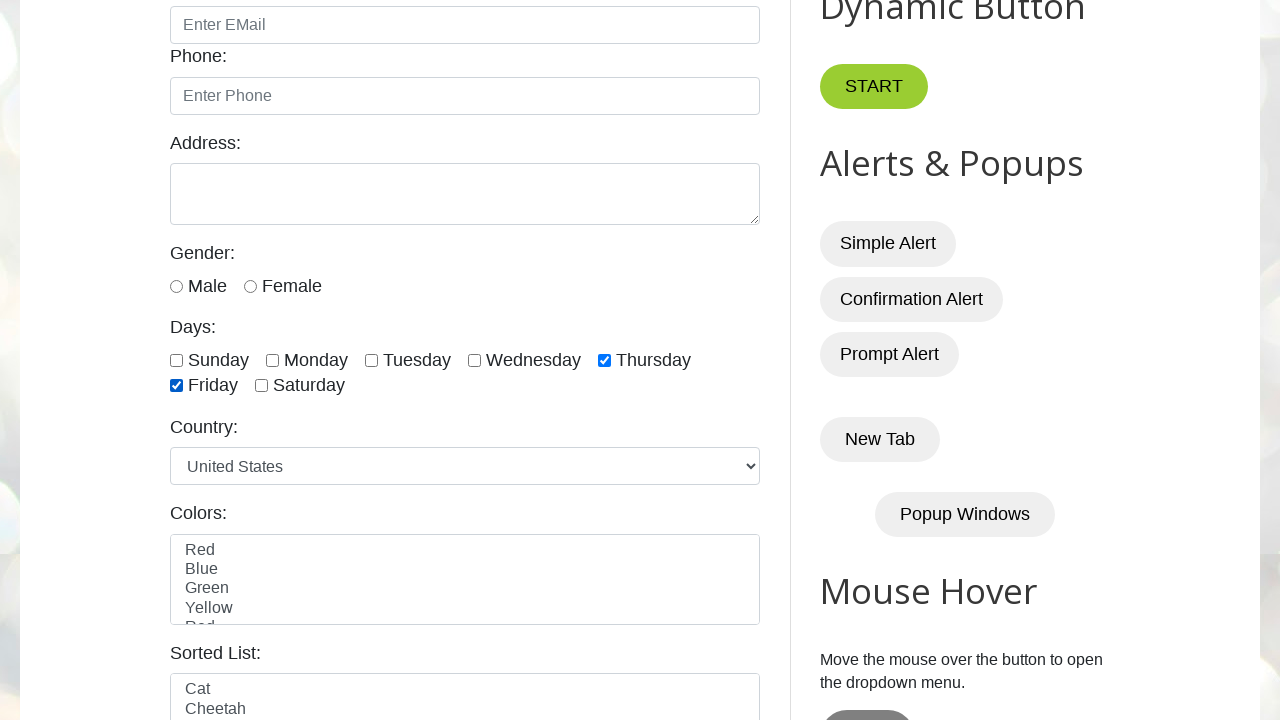

Selected checkbox at index 6 at (262, 386) on xpath=//input[@class='form-check-input' and @type='checkbox'] >> nth=6
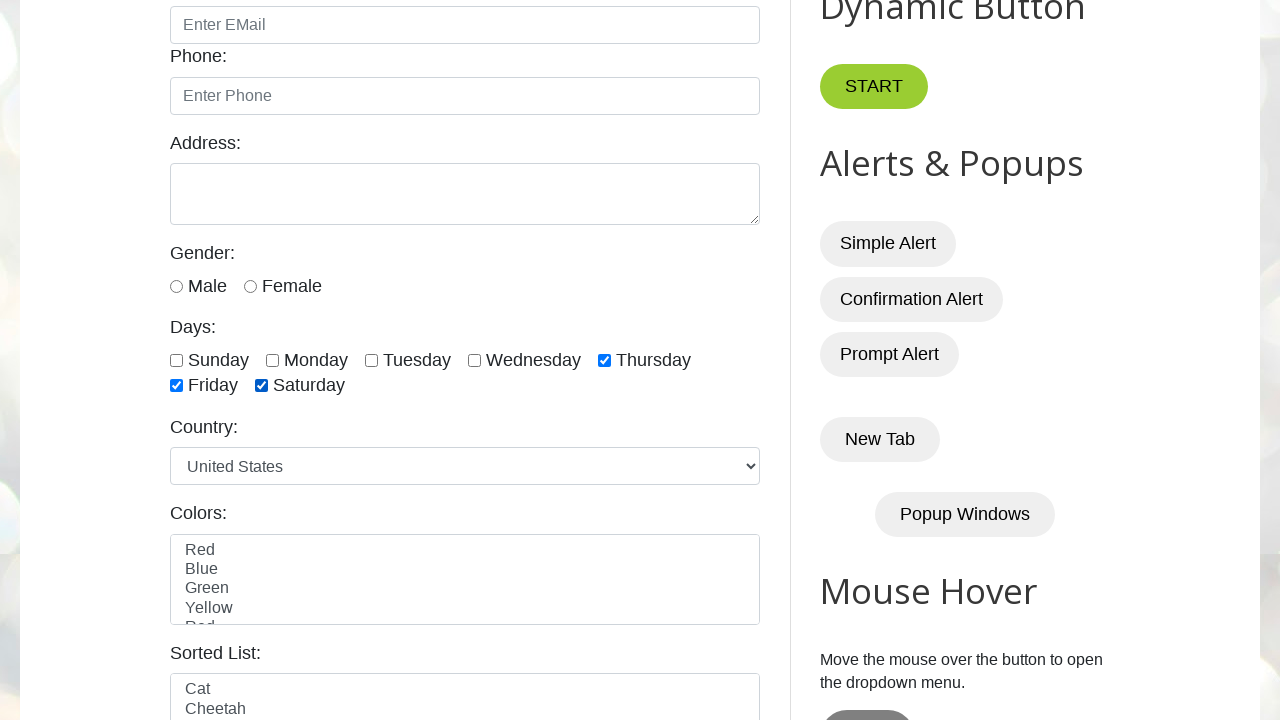

Waited 5 seconds to observe checkbox selections
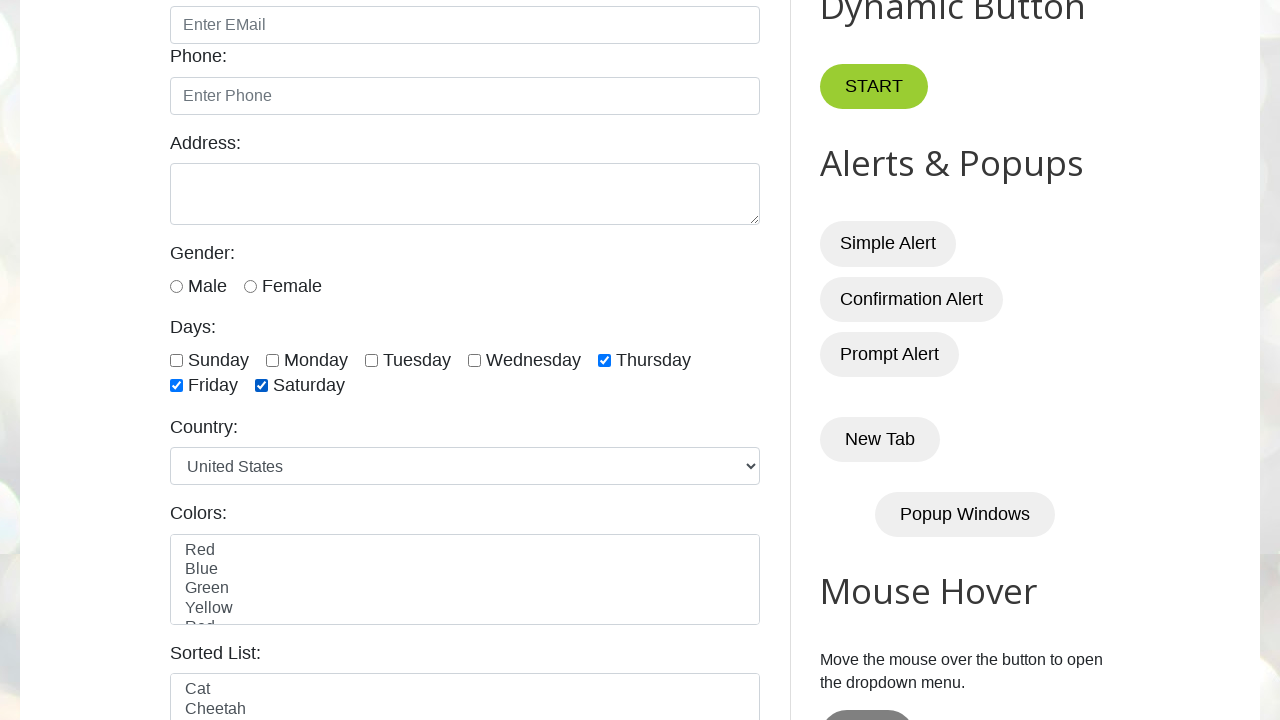

Unchecked a selected checkbox at (604, 360) on xpath=//input[@class='form-check-input' and @type='checkbox'] >> nth=4
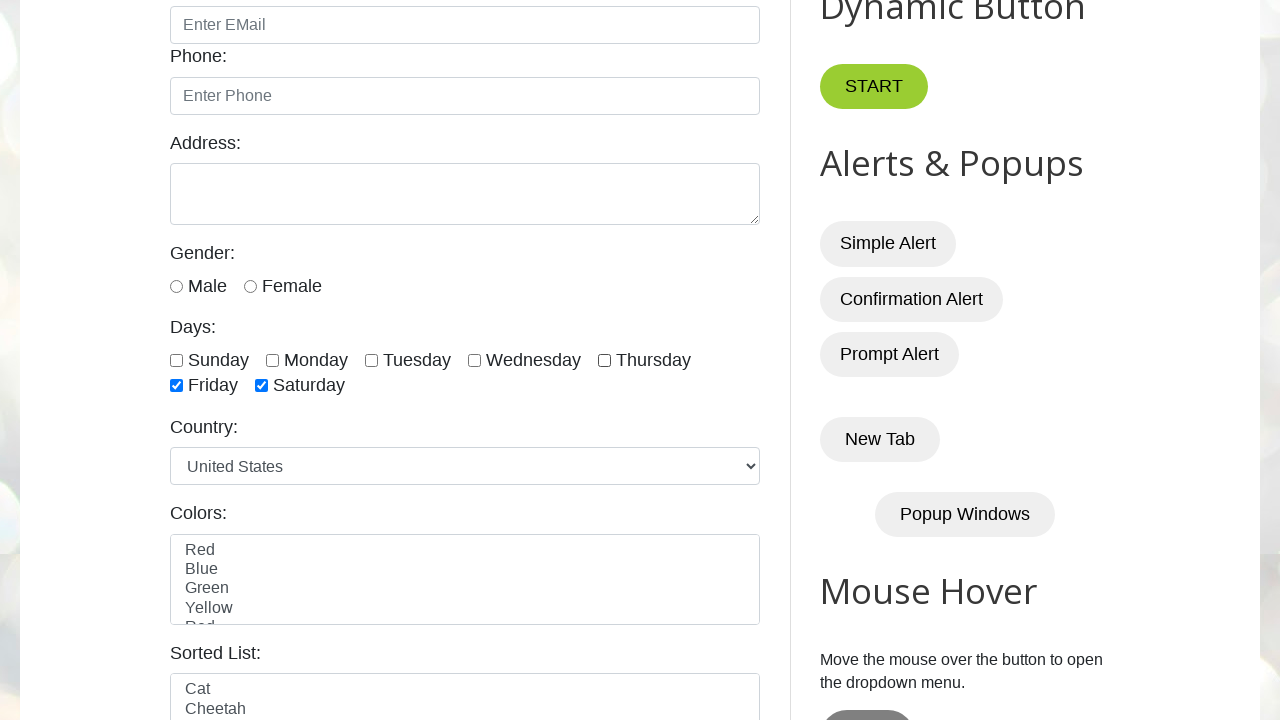

Unchecked a selected checkbox at (176, 386) on xpath=//input[@class='form-check-input' and @type='checkbox'] >> nth=5
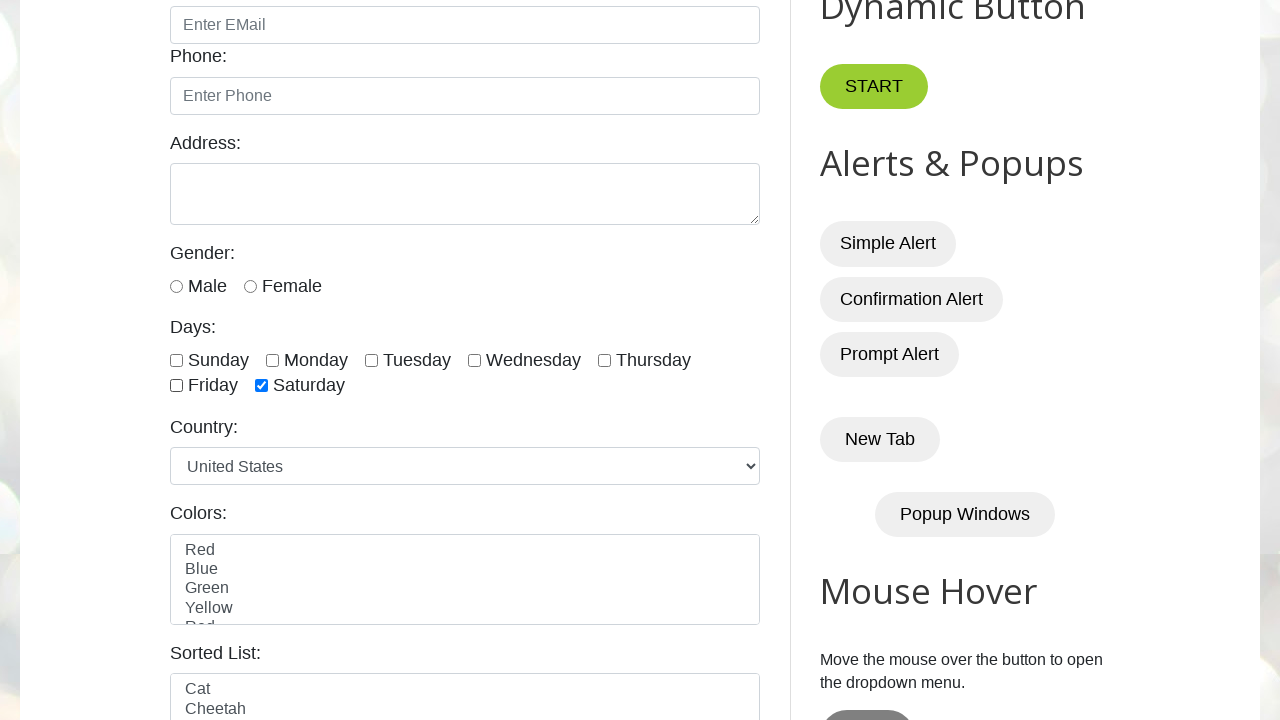

Unchecked a selected checkbox at (262, 386) on xpath=//input[@class='form-check-input' and @type='checkbox'] >> nth=6
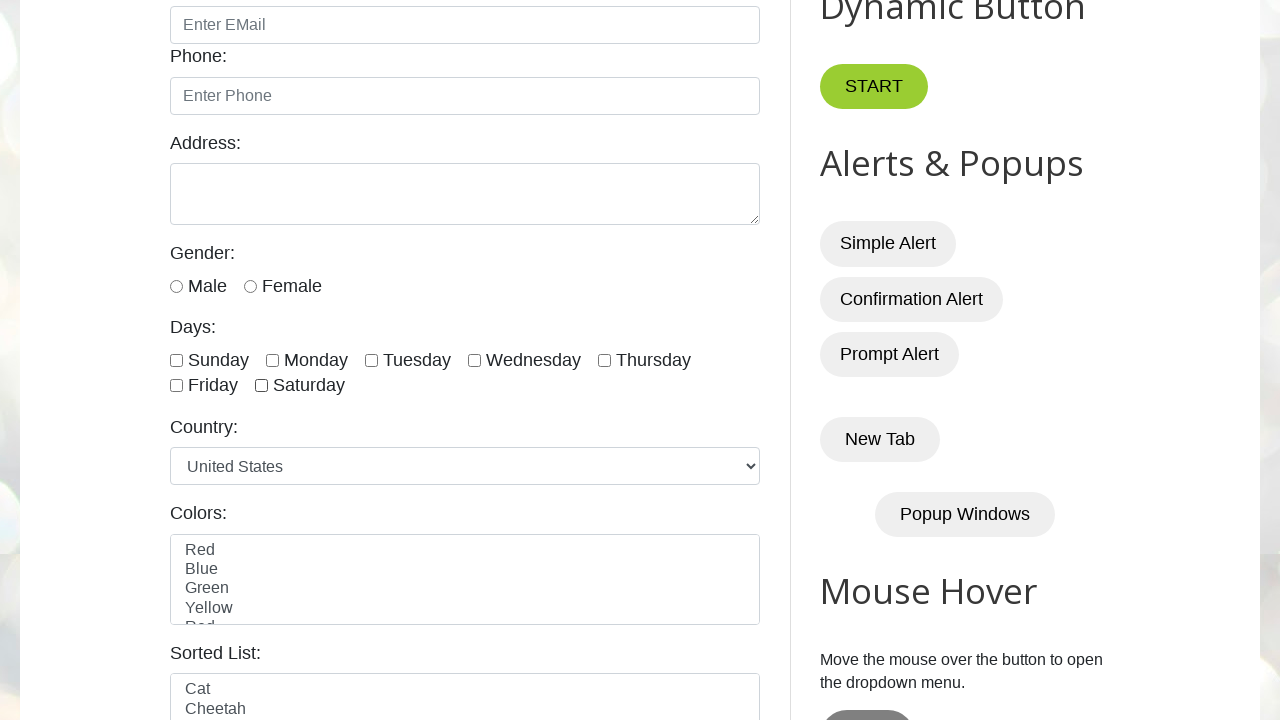

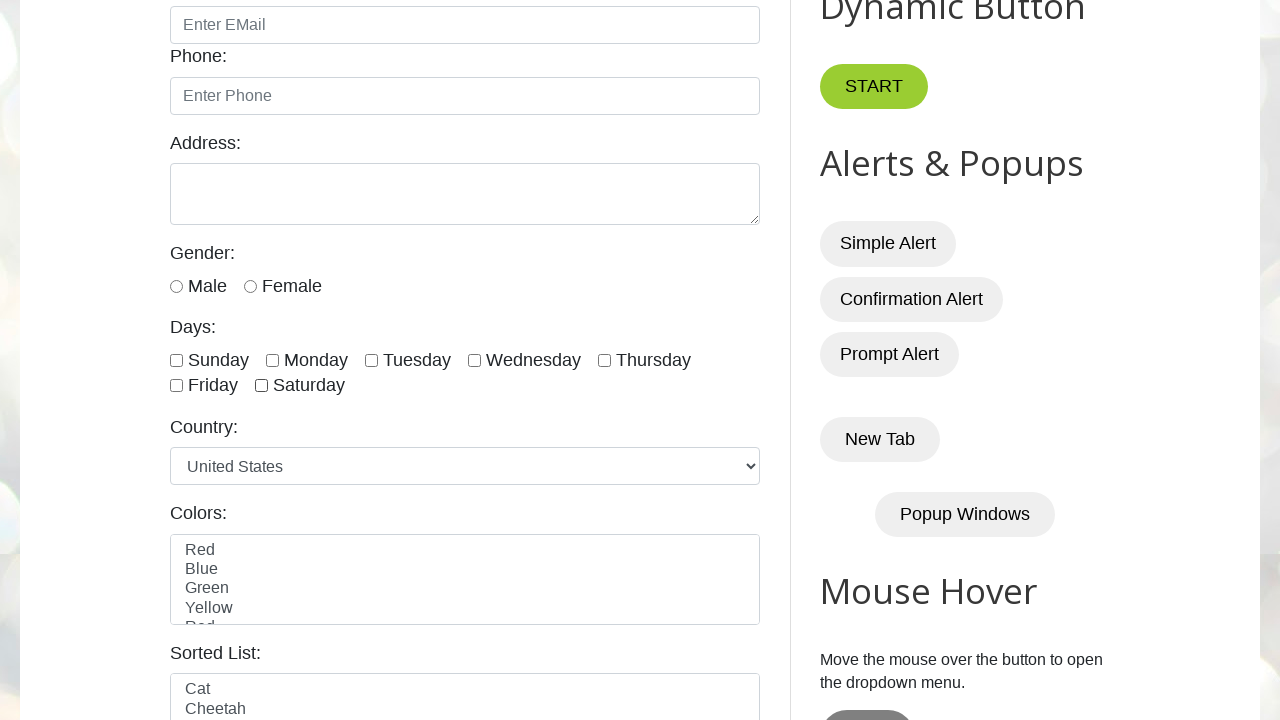